Tests opting out of A/B tests by first verifying the page shows an A/B test variation, then adding an opt-out cookie, refreshing, and verifying the page now shows "No A/B Test".

Starting URL: http://the-internet.herokuapp.com/abtest

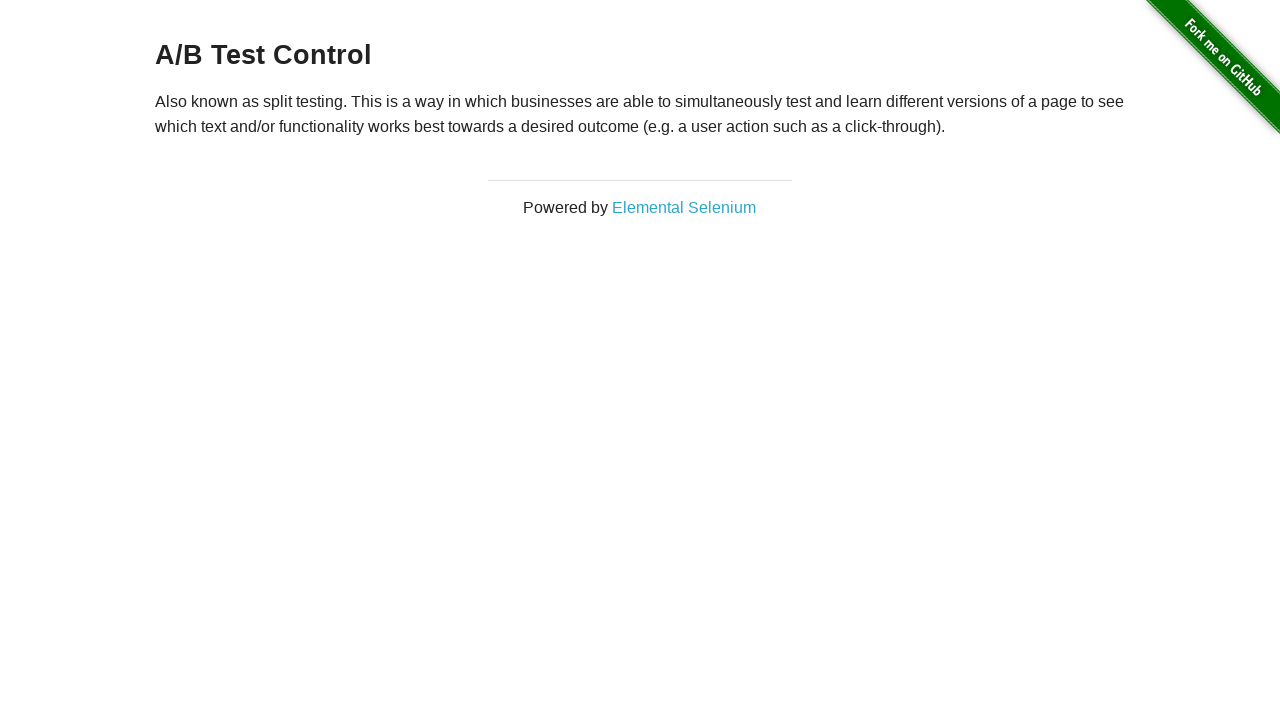

Waited for h3 heading element to load
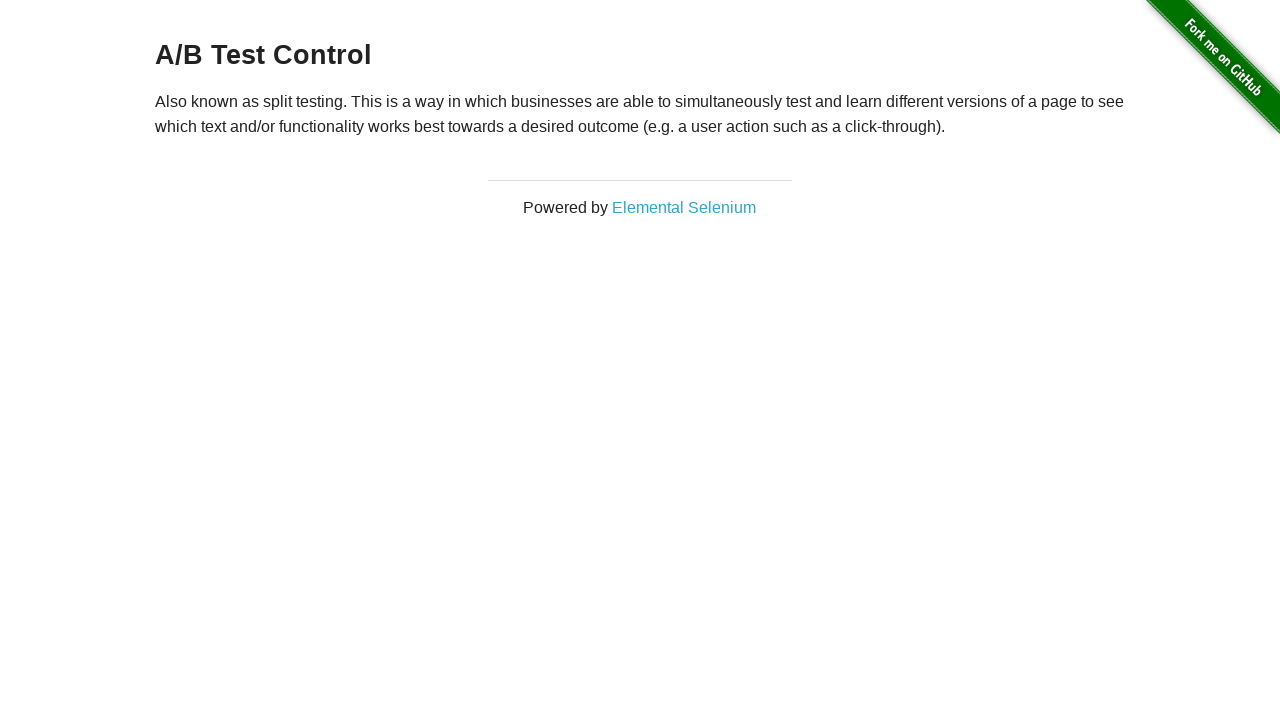

Retrieved initial heading text: 'A/B Test Control'
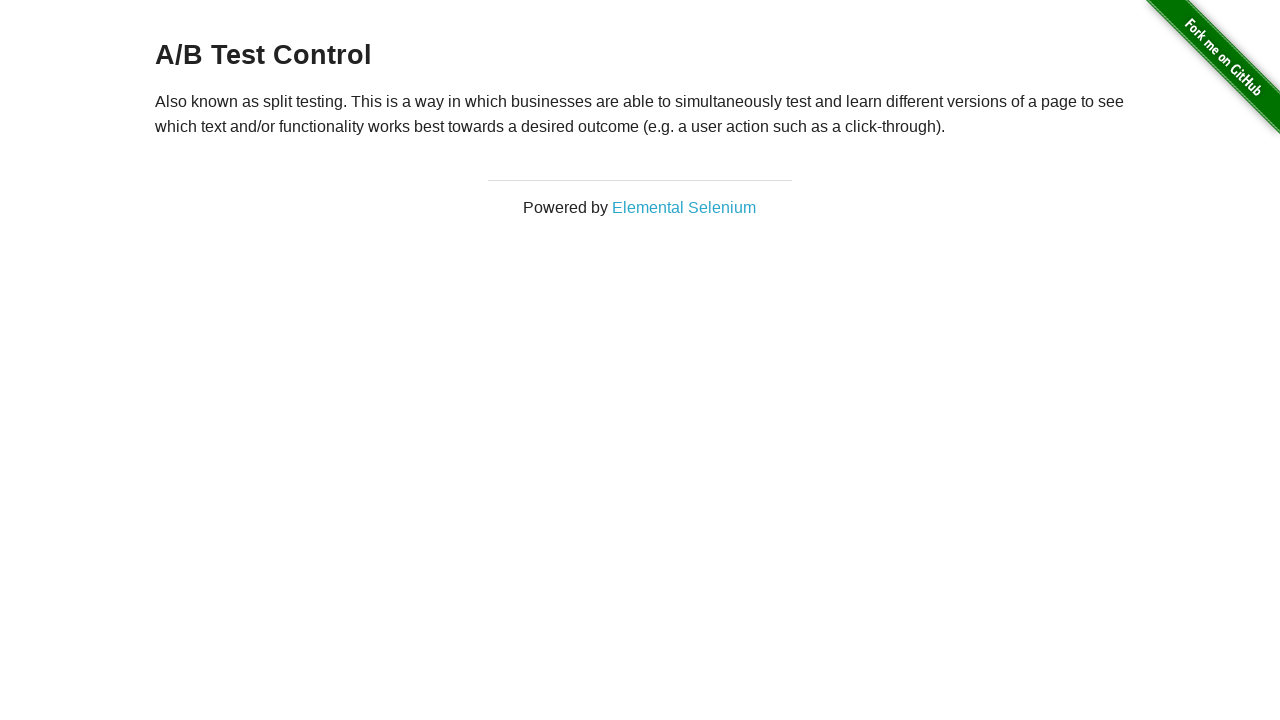

Verified heading shows A/B test variation (Control or Variation 1)
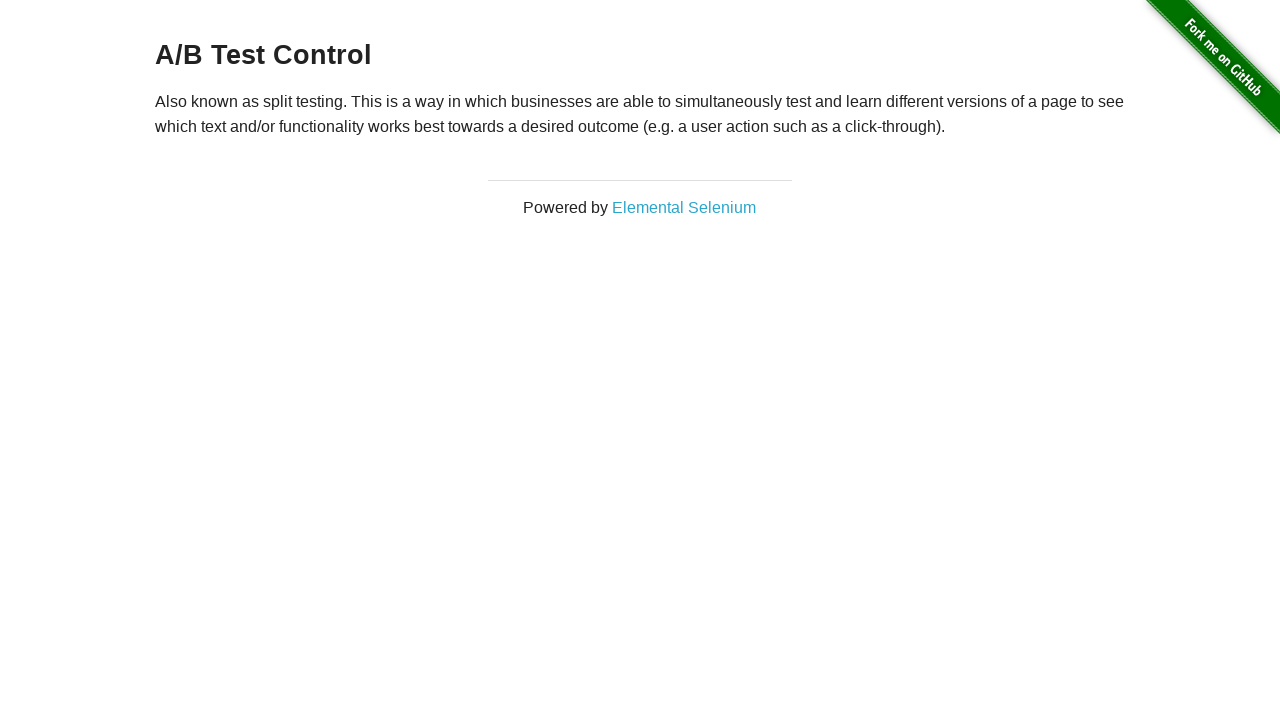

Added optimizelyOptOut cookie with value 'true'
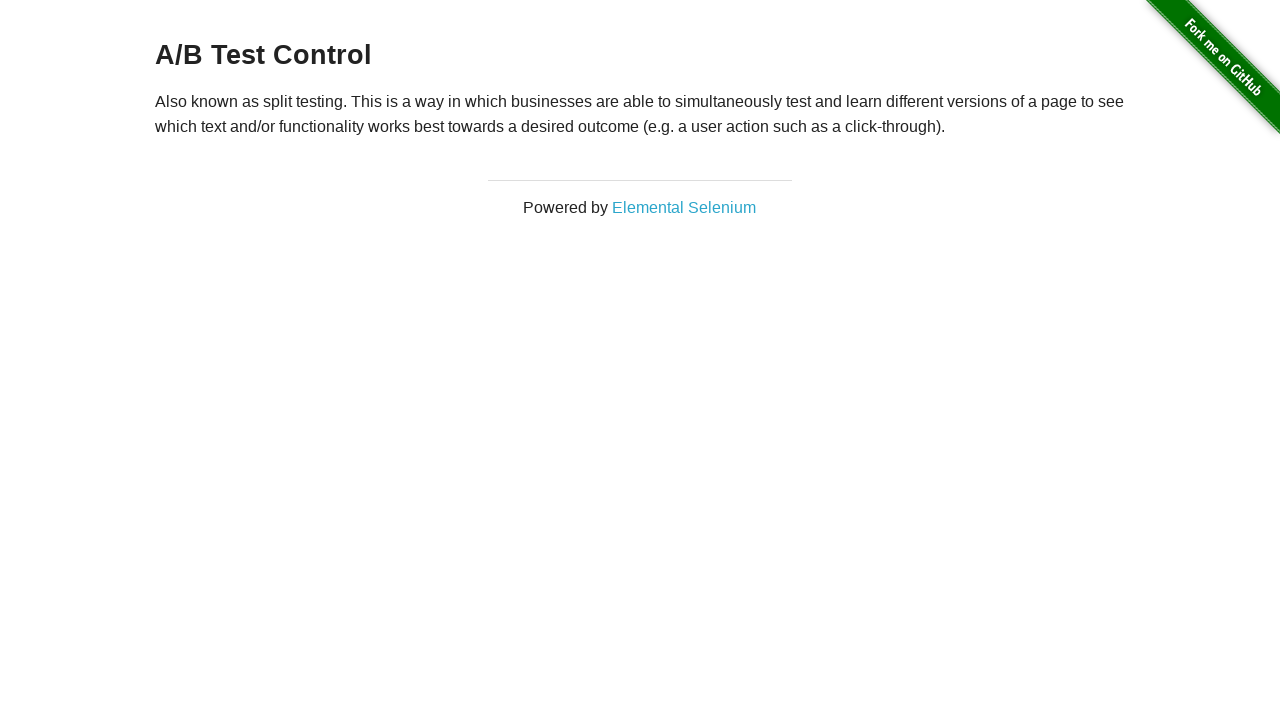

Reloaded page to apply opt-out cookie
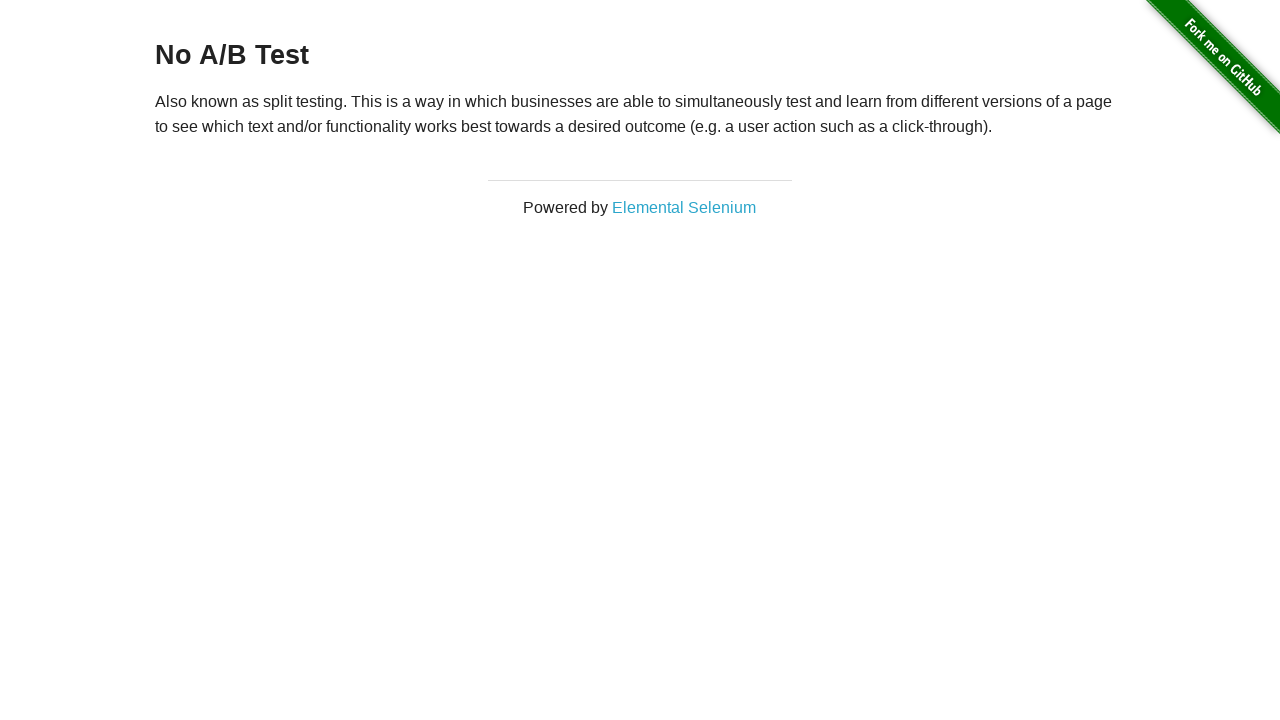

Waited for h3 heading element after page reload
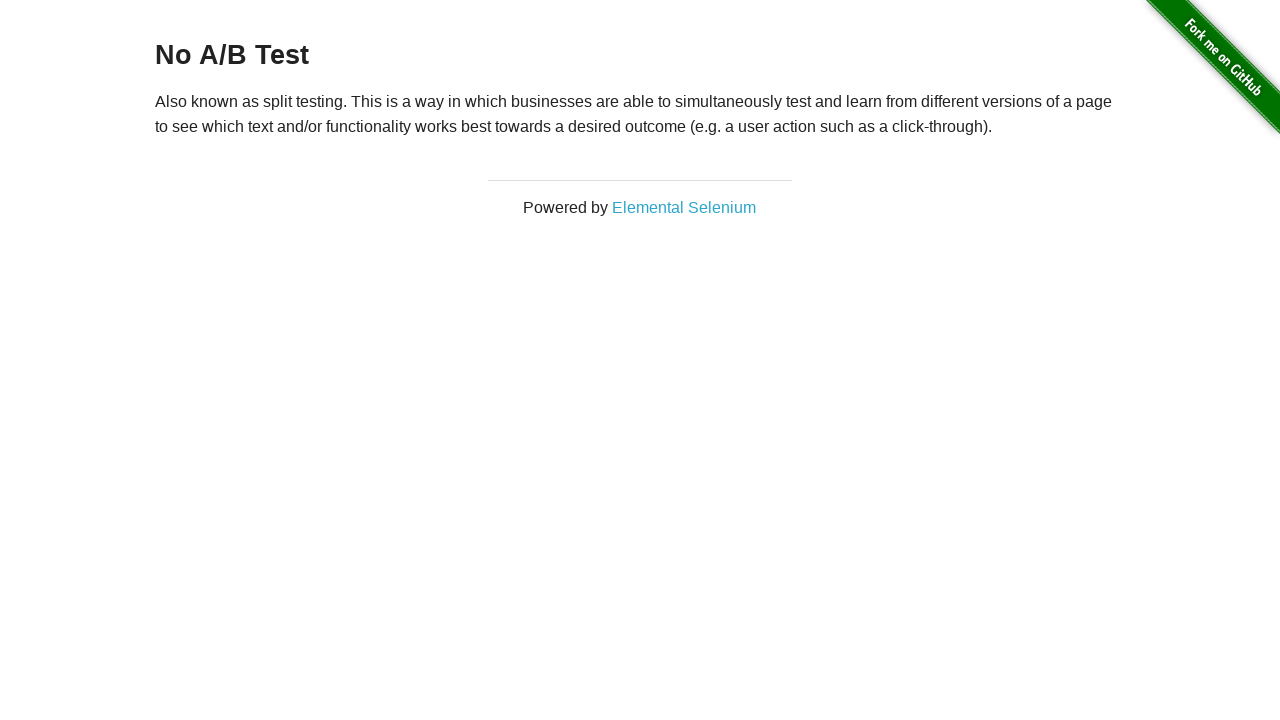

Retrieved heading text after opt-out: 'No A/B Test'
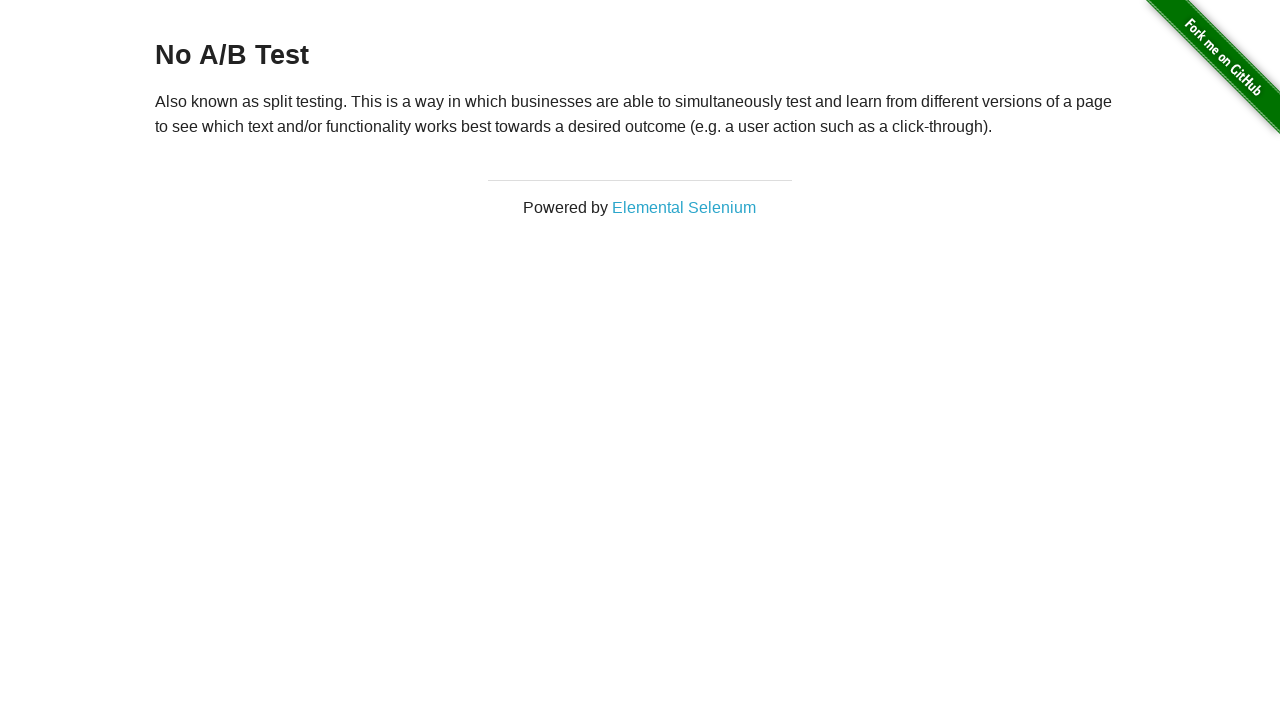

Verified heading now displays 'No A/B Test' confirming opt-out cookie works
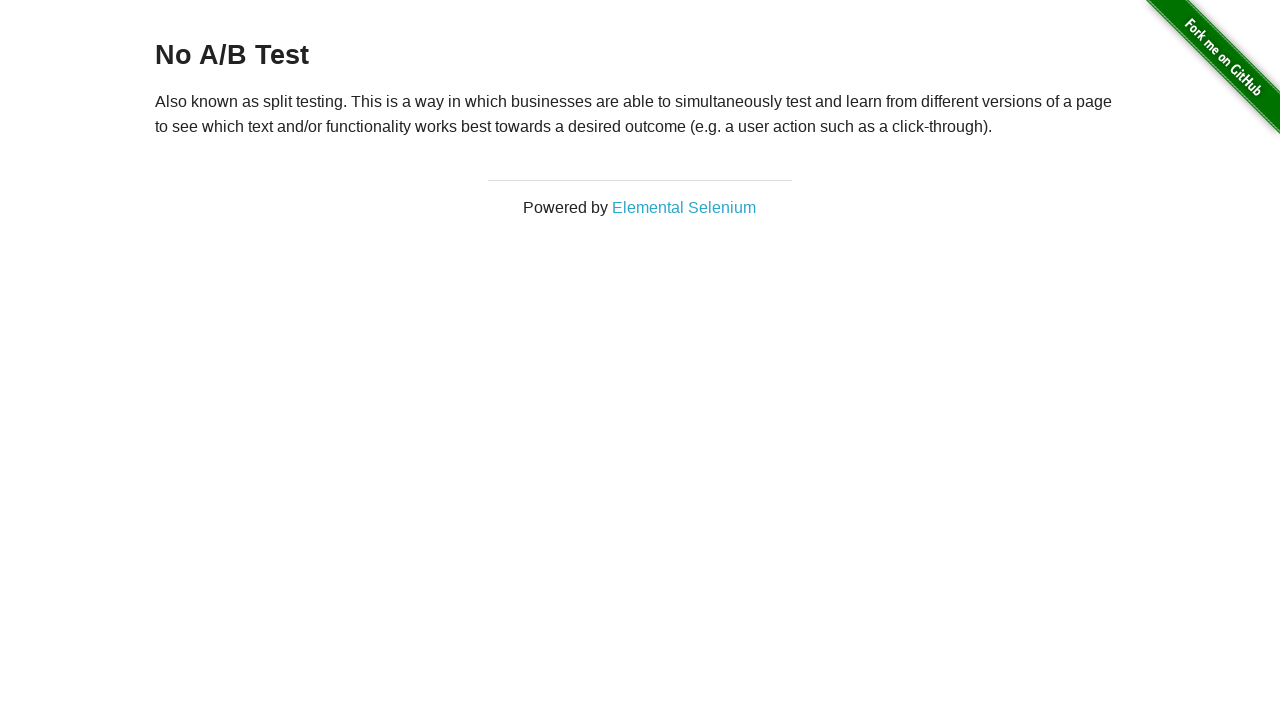

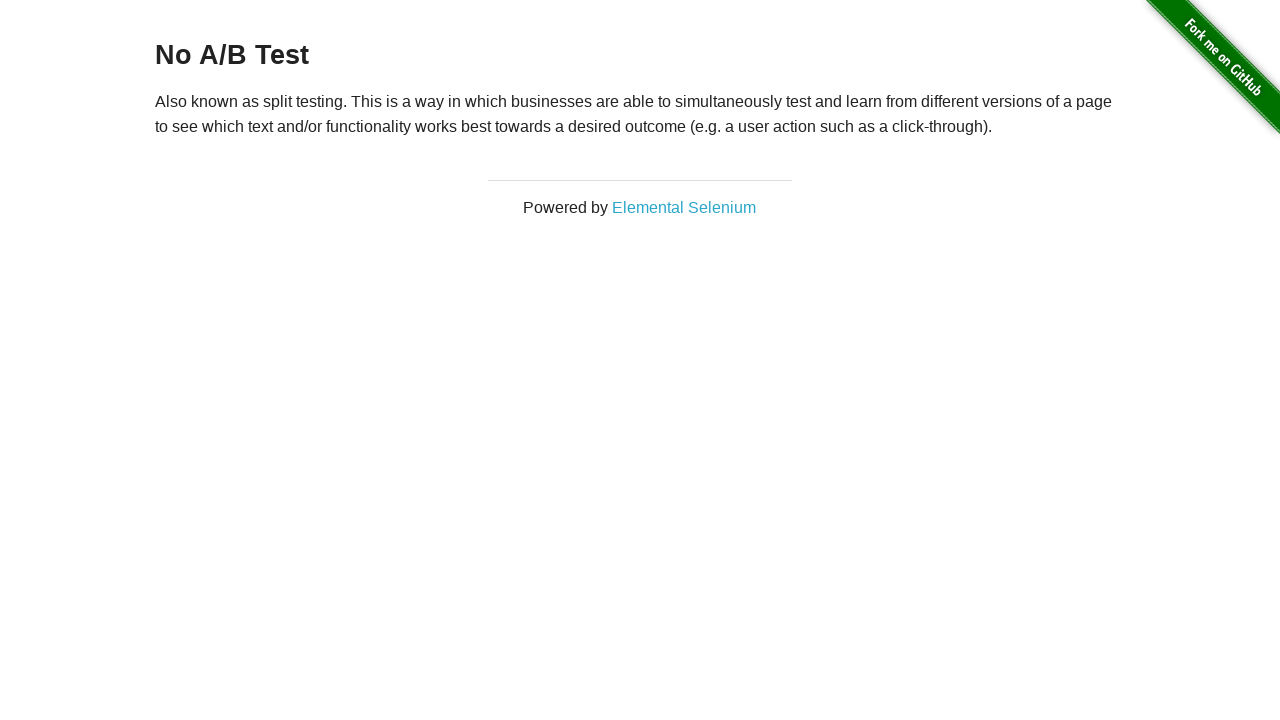